Visits the shader examples page and verifies the page loads successfully with a status code below 400, then takes a screenshot.

Starting URL: https://angularexamples.wolsok.de/shaderExamples

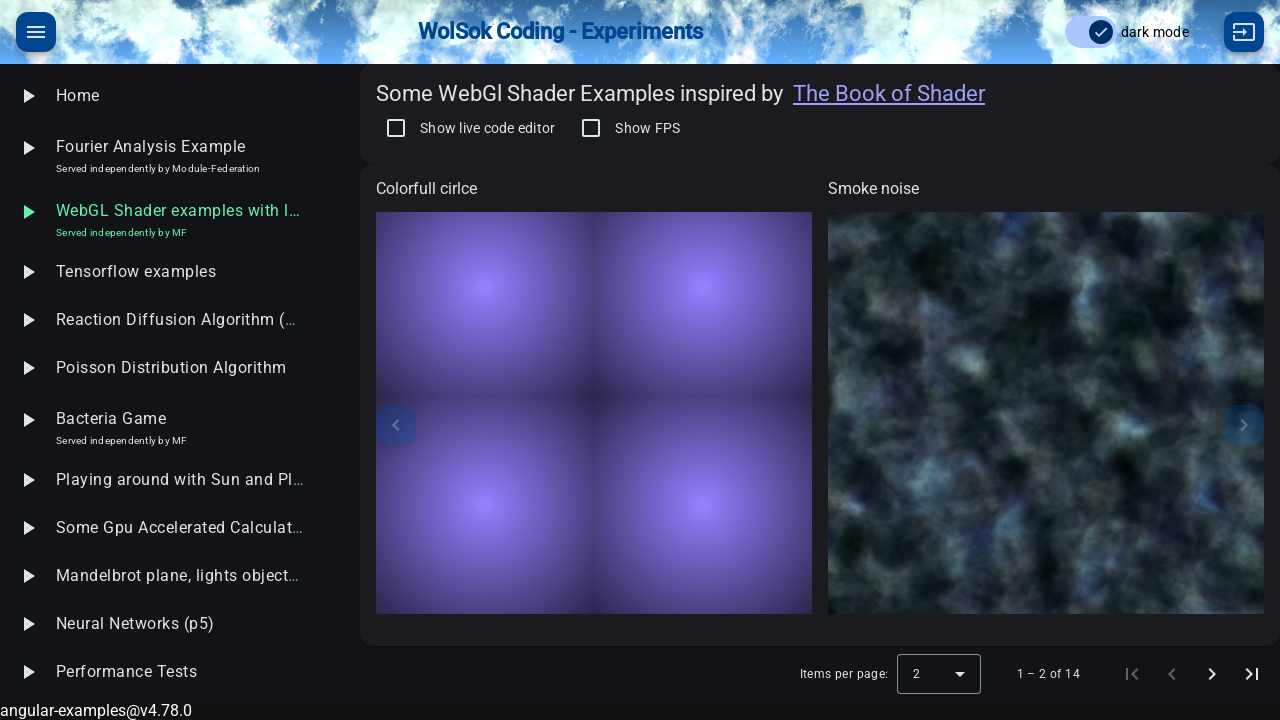

Initial screenshot of shader examples page
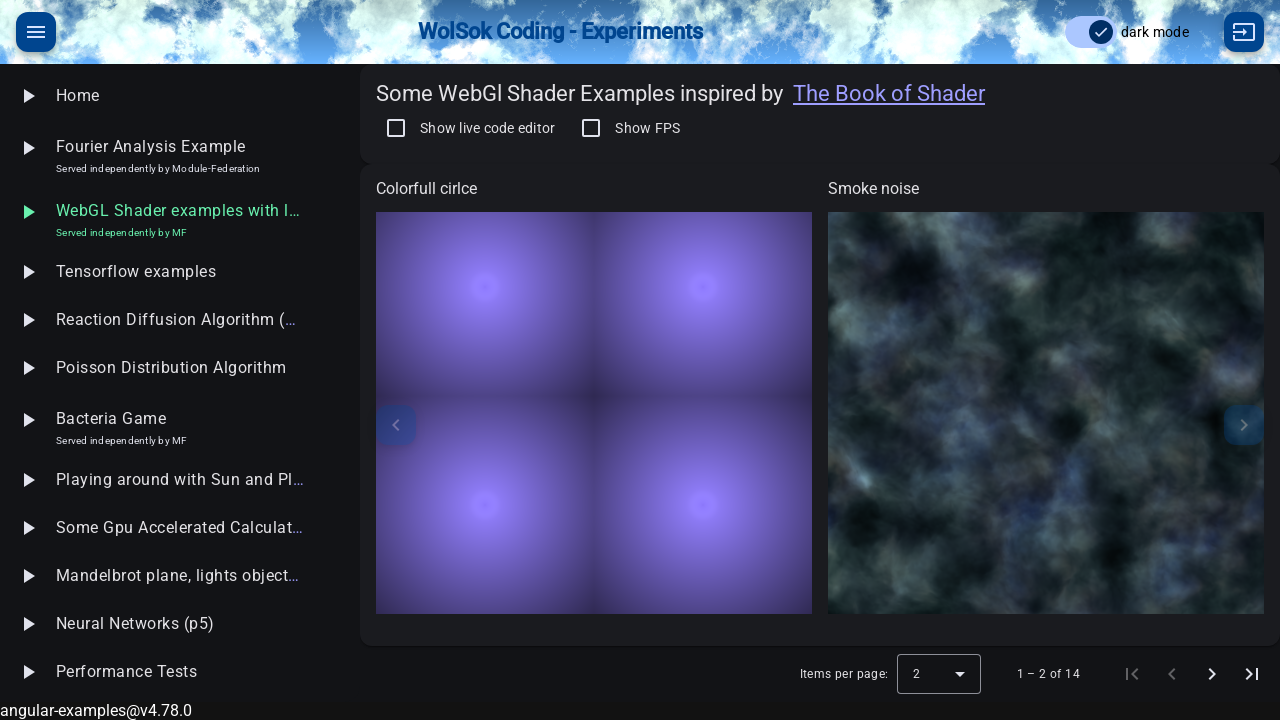

Page body element loaded successfully
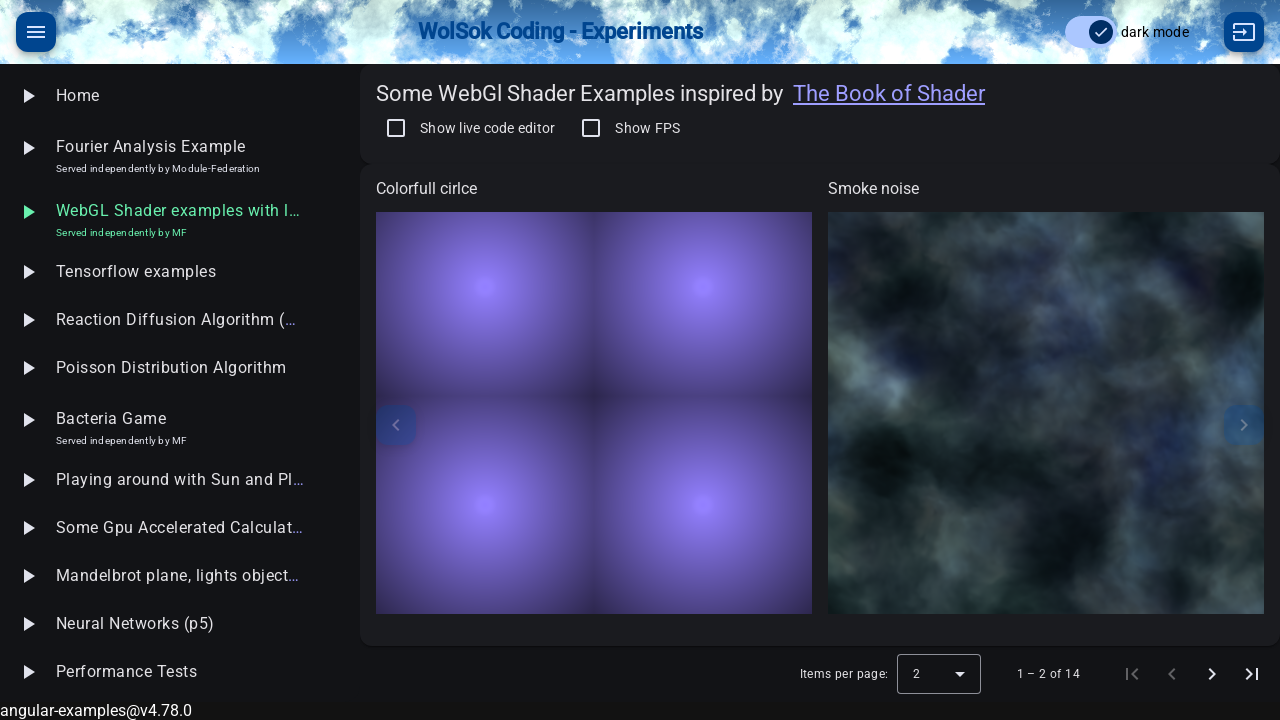

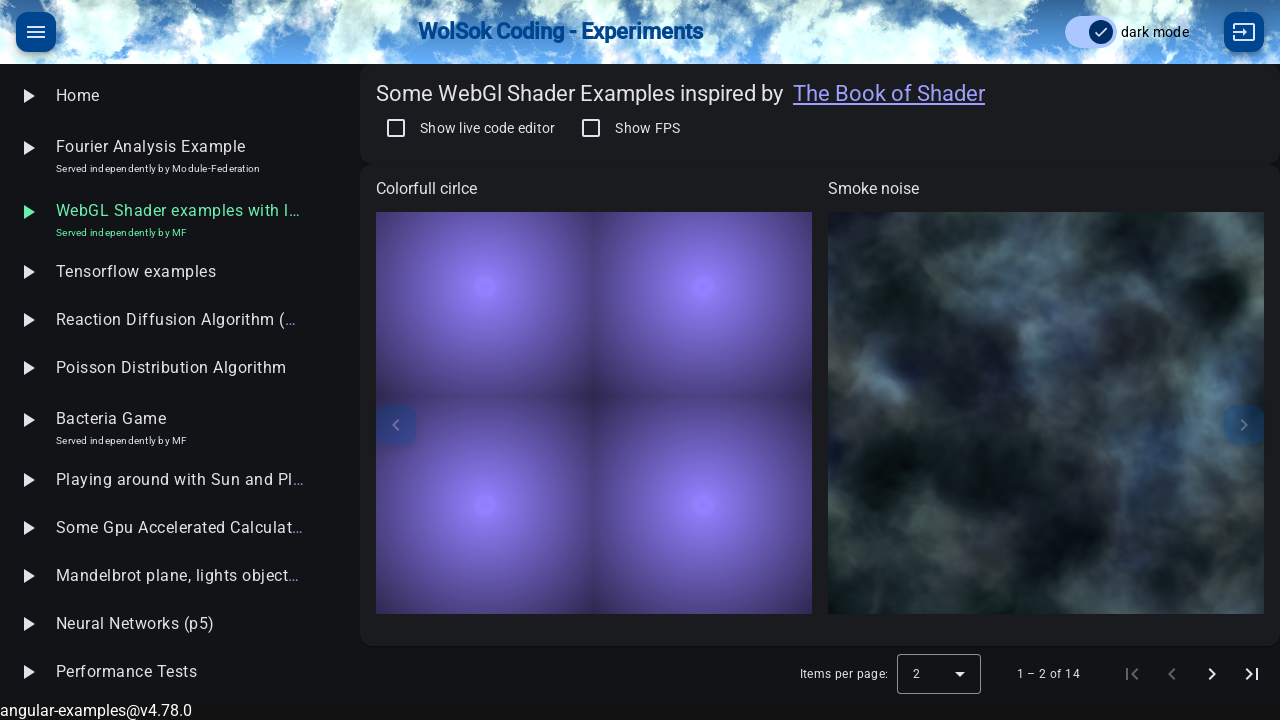